Tests adding two elements and then deleting both of them

Starting URL: https://the-internet.herokuapp.com/add_remove_elements/

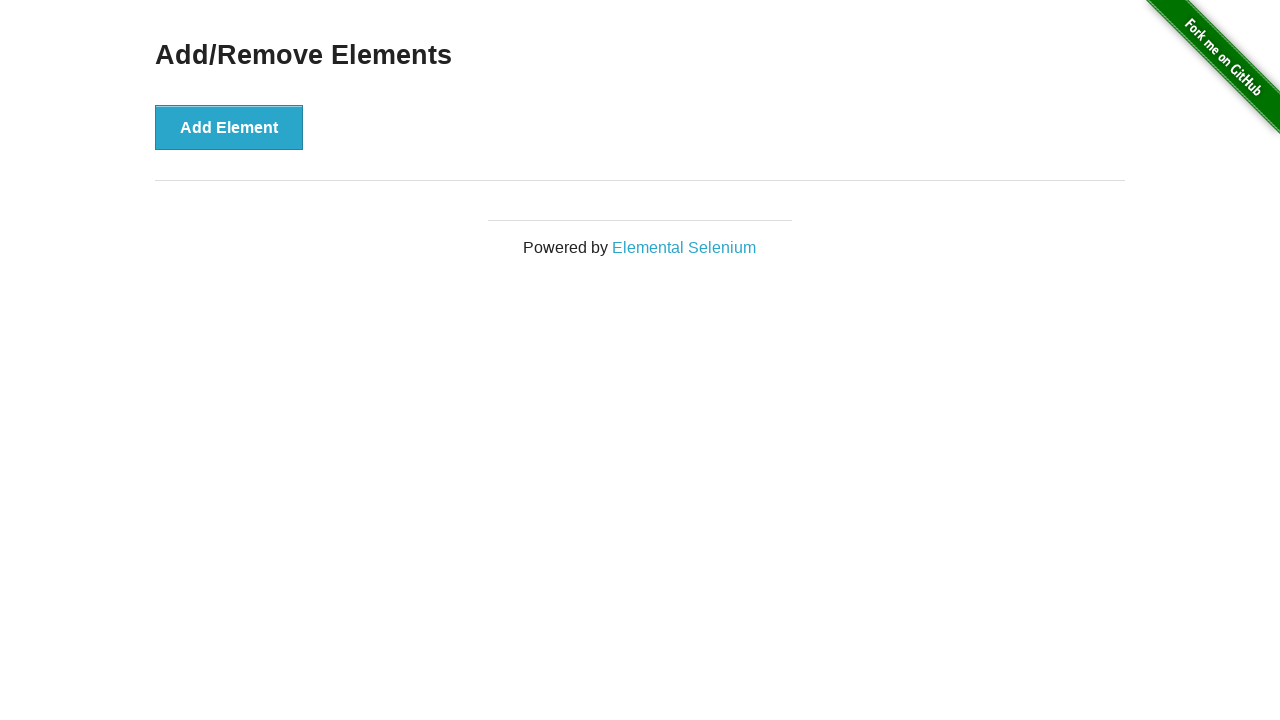

Clicked Add Element button (first time) at (229, 127) on .example button
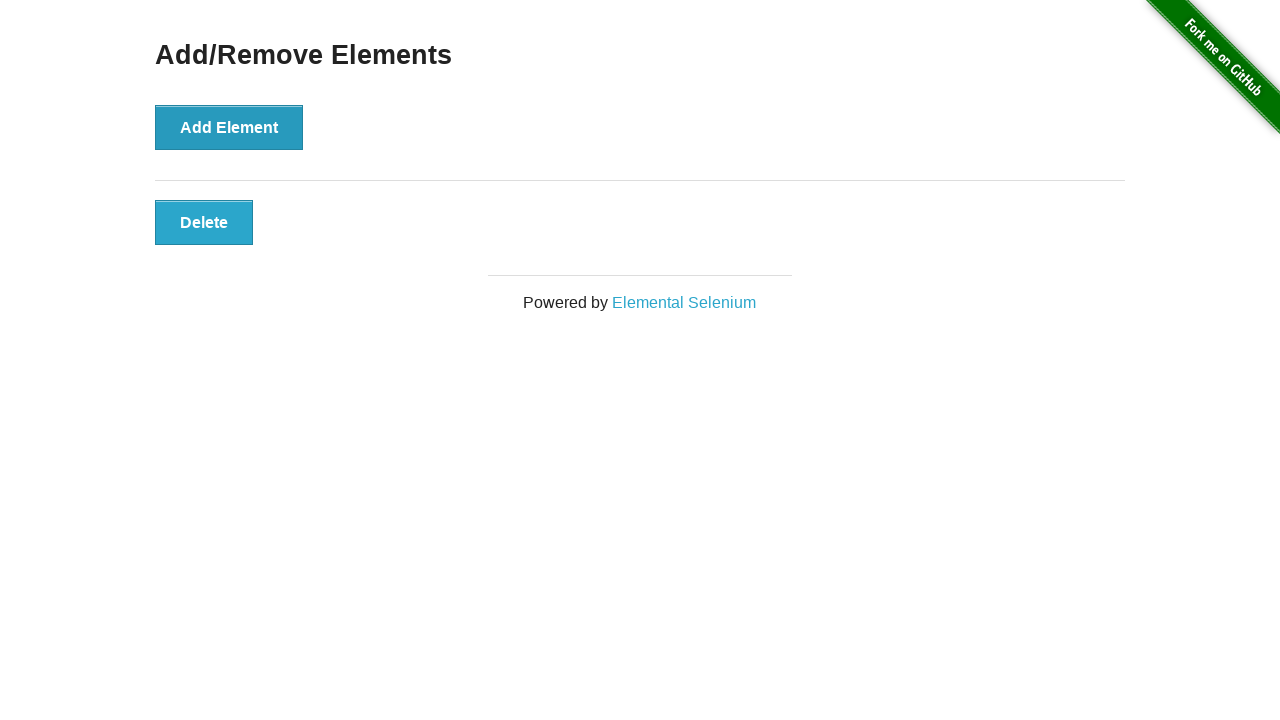

Clicked Add Element button (second time) at (229, 127) on .example button
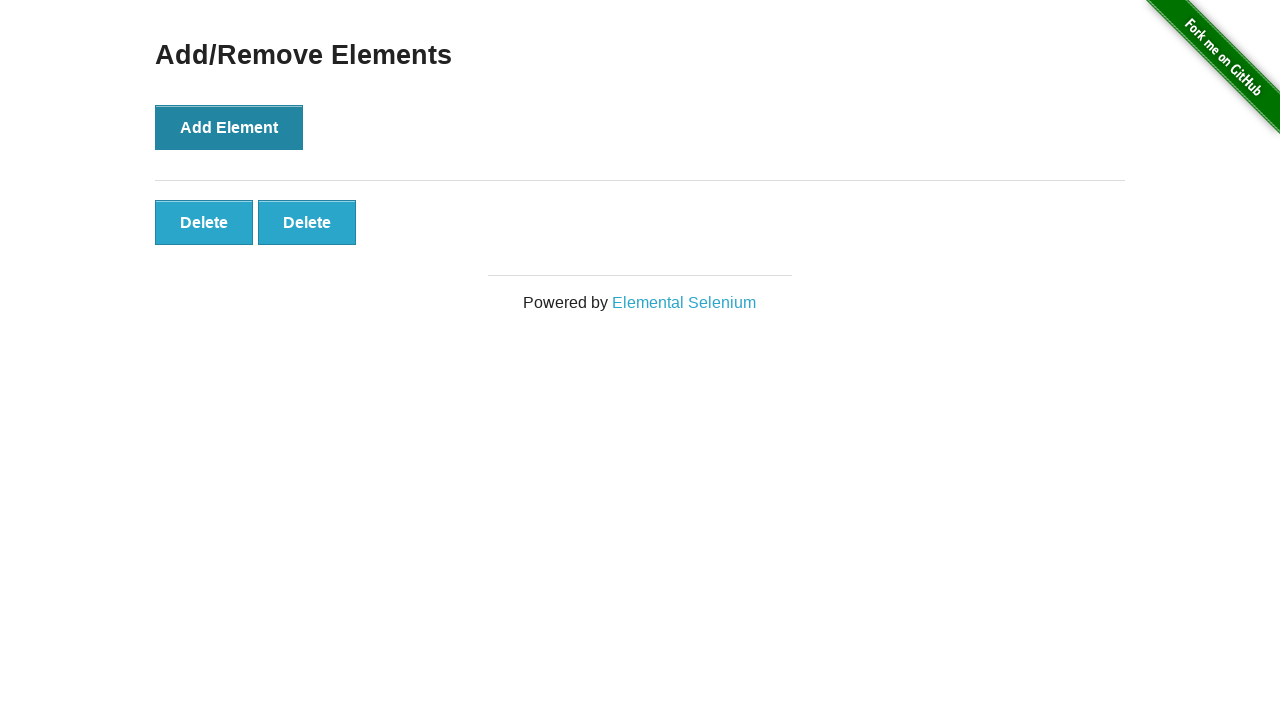

Clicked Delete button for first element at (204, 222) on .added-manually
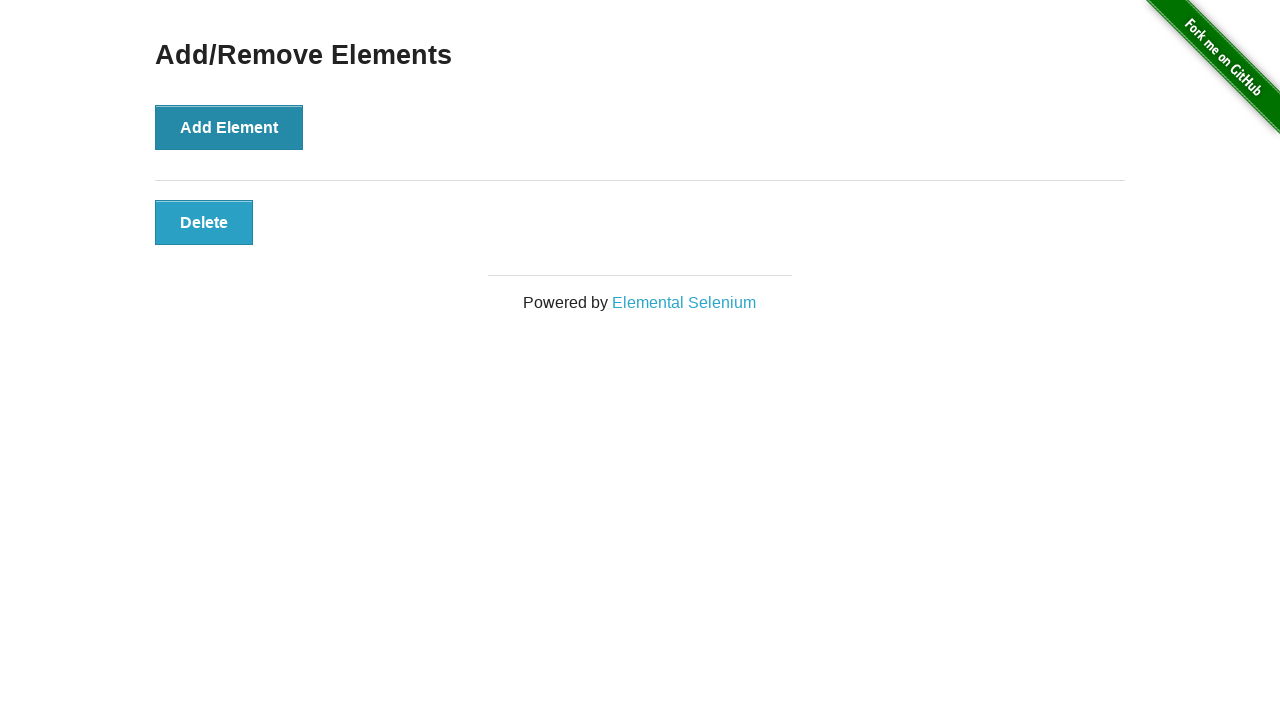

Clicked Delete button for second element at (204, 222) on .added-manually
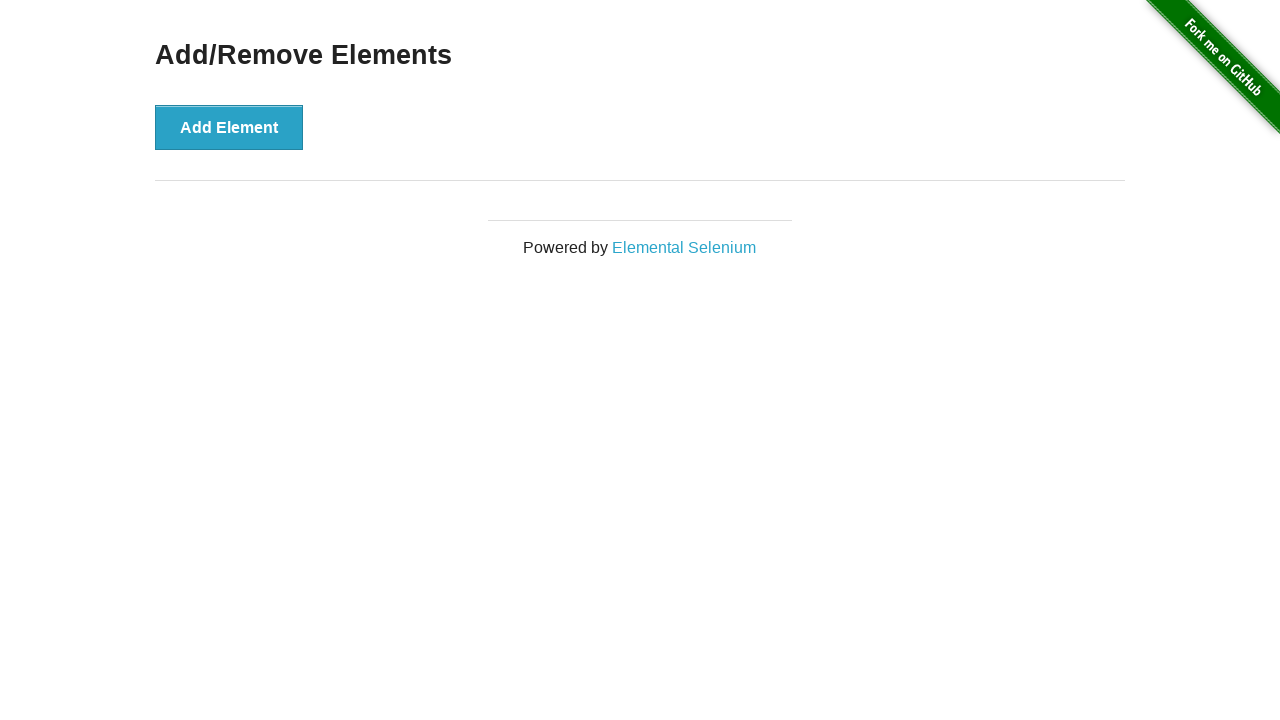

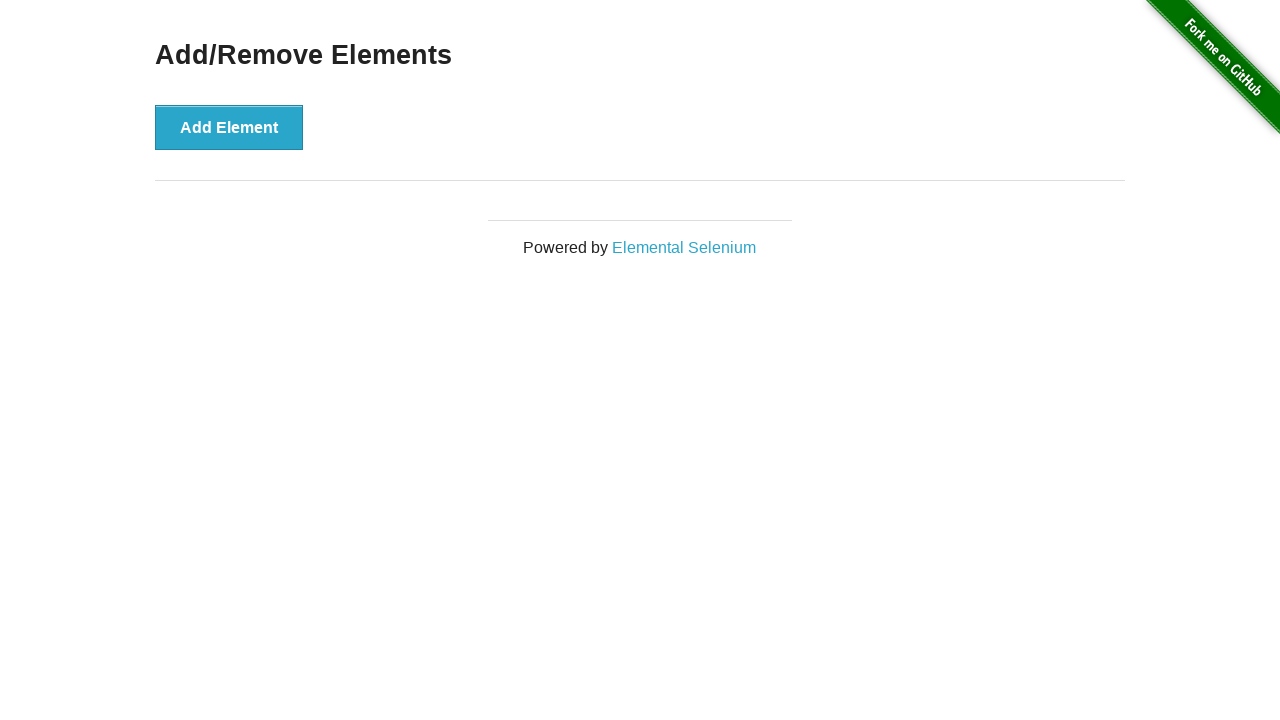